Tests popup validations including element visibility toggling, dialog handling, mouse hover interactions, and iframe navigation on an automation practice site.

Starting URL: https://rahulshettyacademy.com/AutomationPractice/

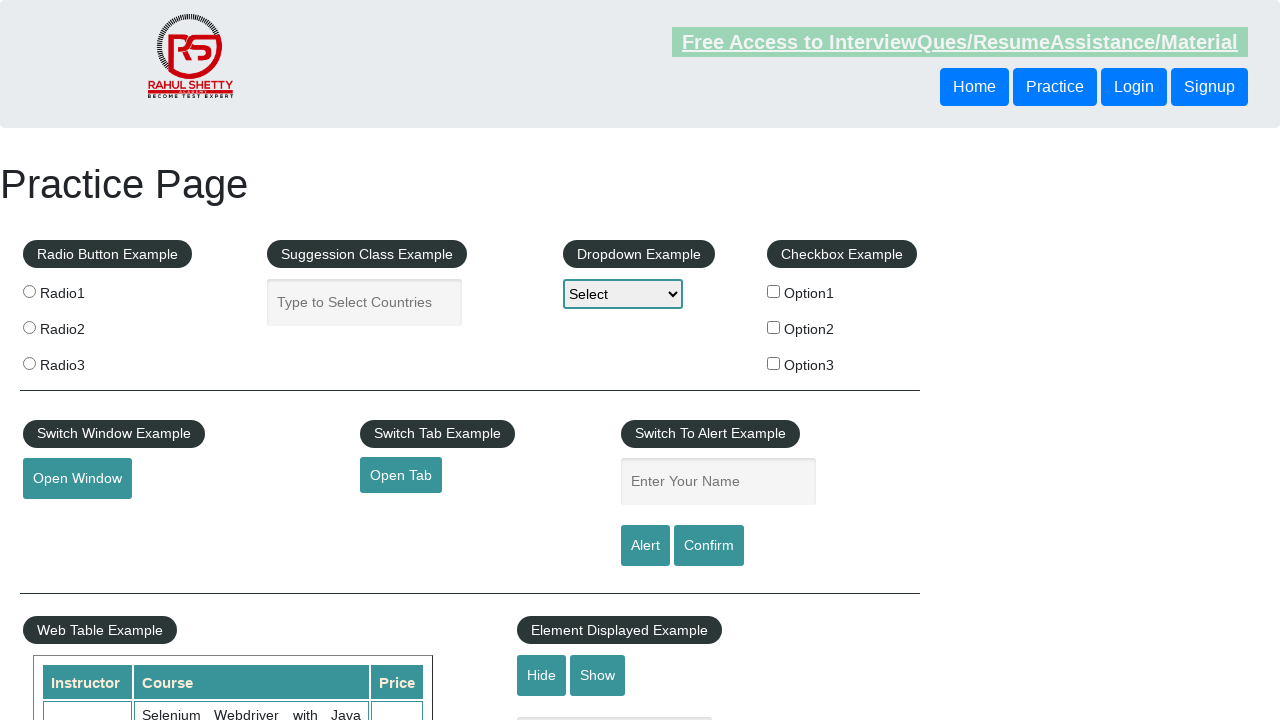

Verified text field is visible
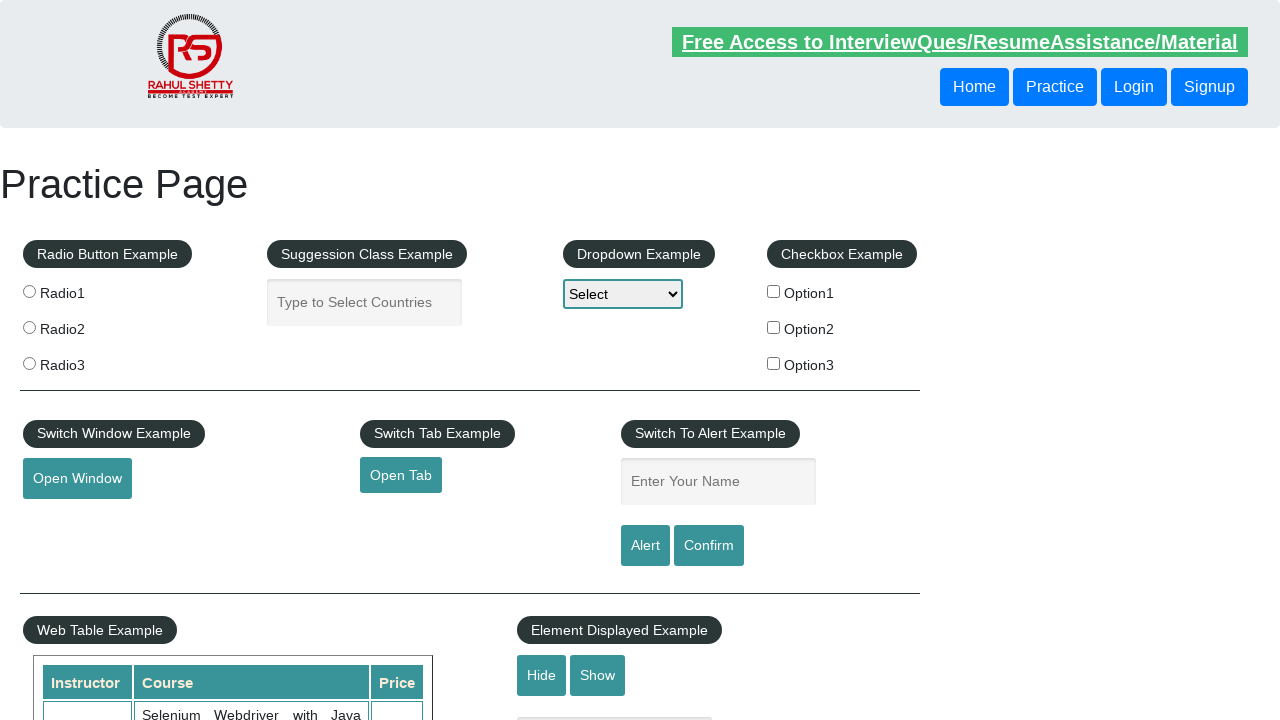

Clicked hide button to hide the text field at (542, 675) on #hide-textbox
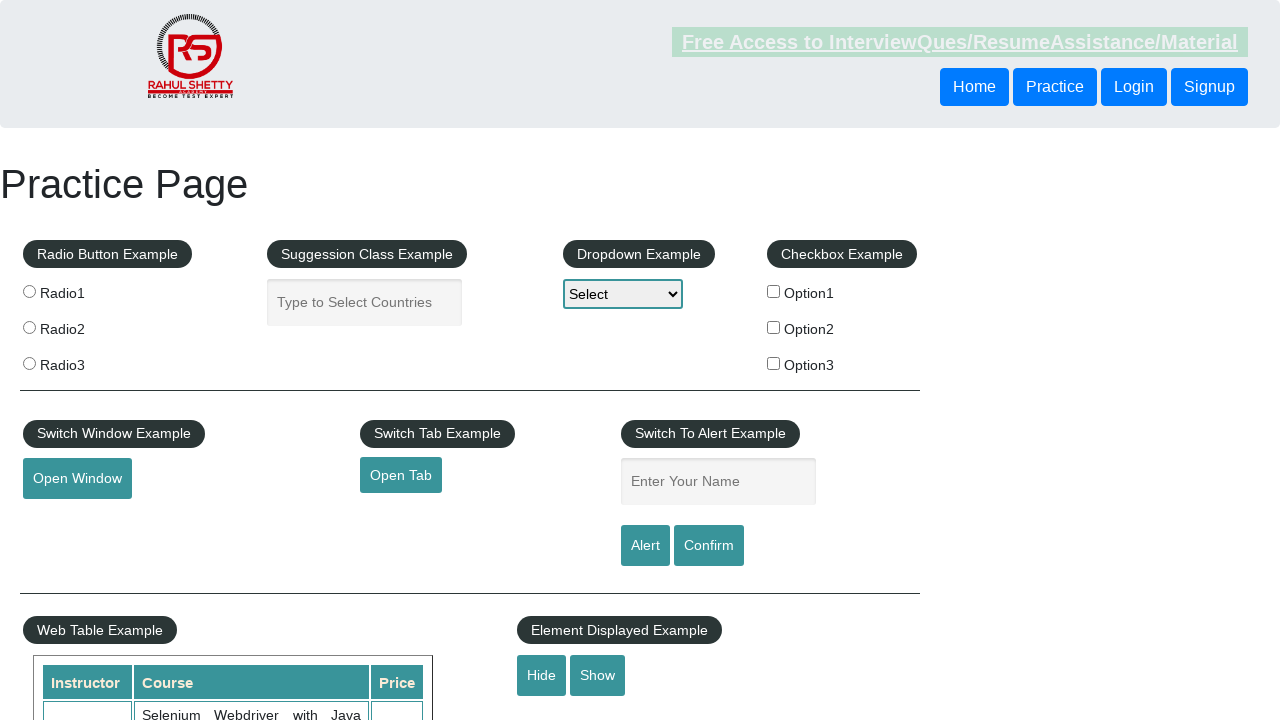

Verified text field is now hidden
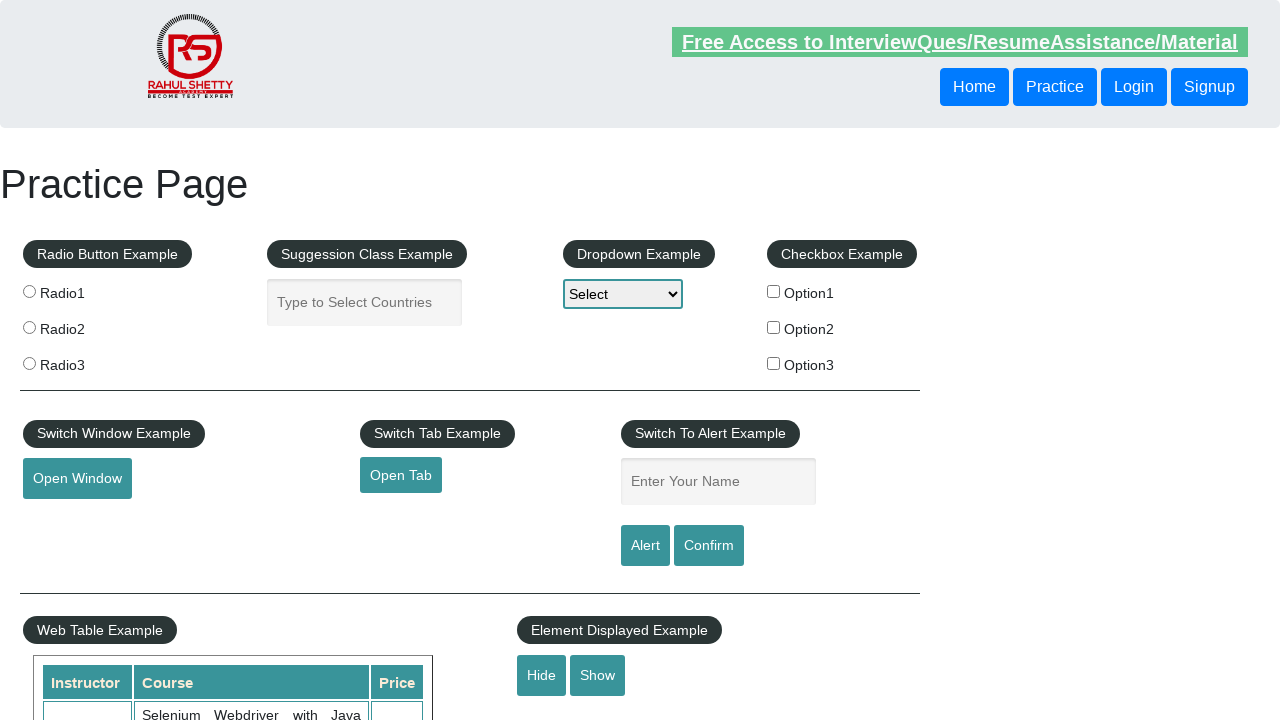

Set up dialog handler to accept dialogs
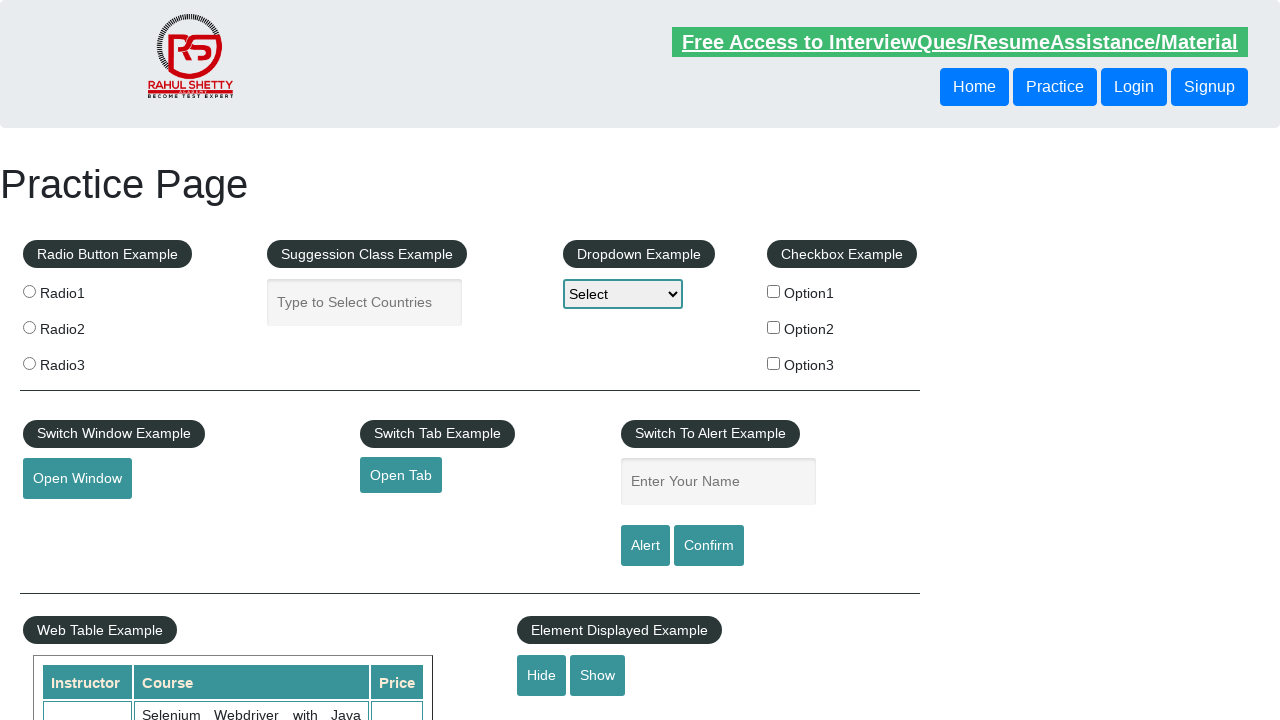

Clicked confirm button which triggered a dialog at (709, 546) on #confirmbtn
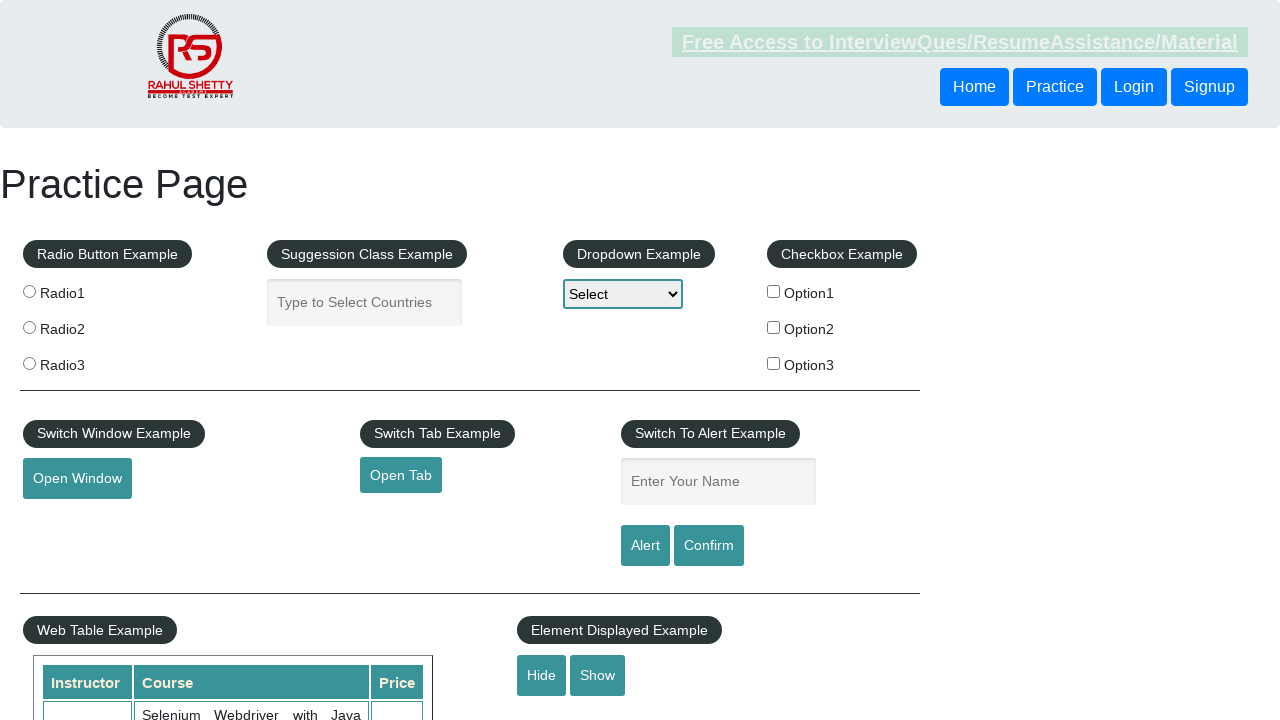

Hovered over mouse hover element at (83, 361) on #mousehover
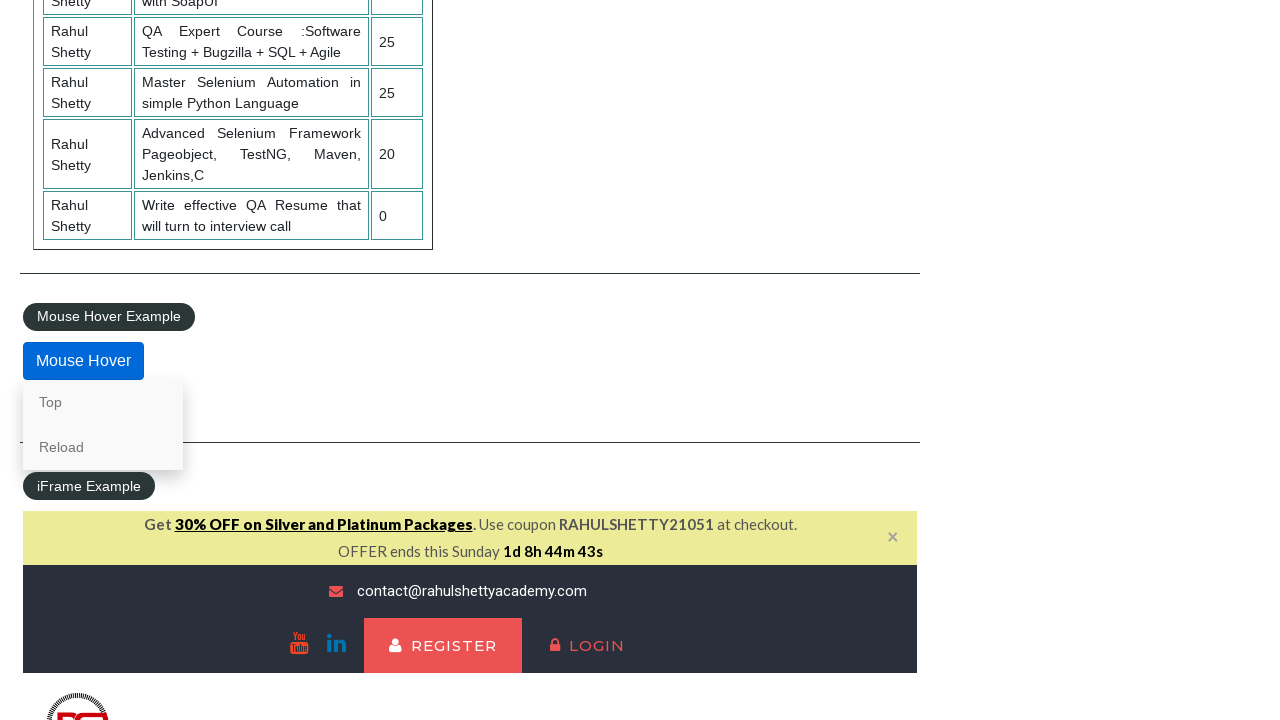

Clicked lifetime access link in iframe at (307, 360) on #courses-iframe >> internal:control=enter-frame >> li a[href*='lifetime-access']
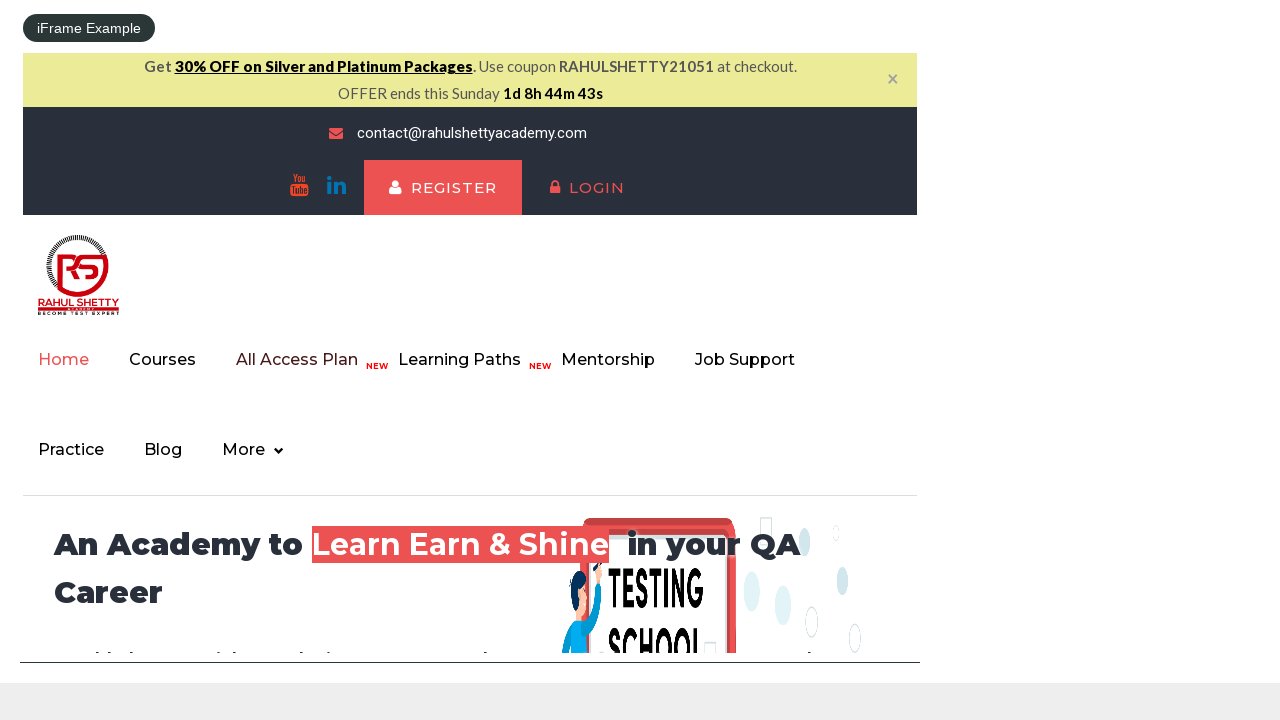

Verified 'Happy Subscibers!' heading is present in iframe
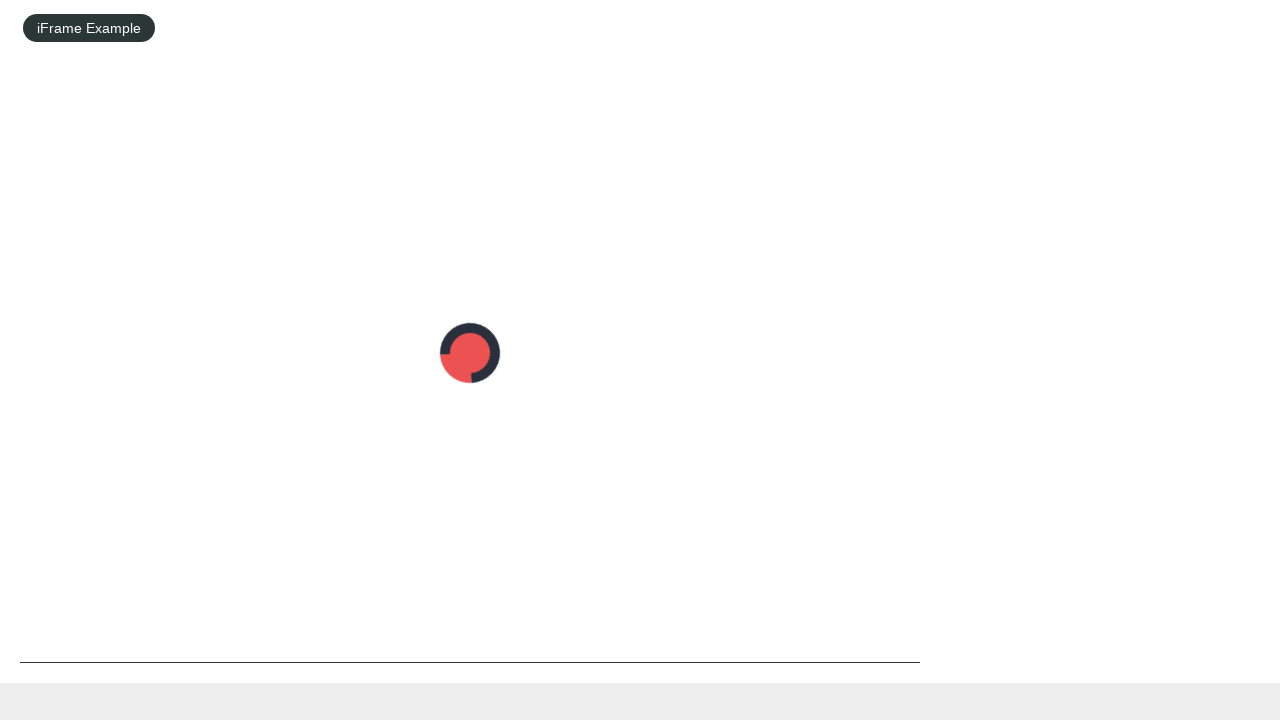

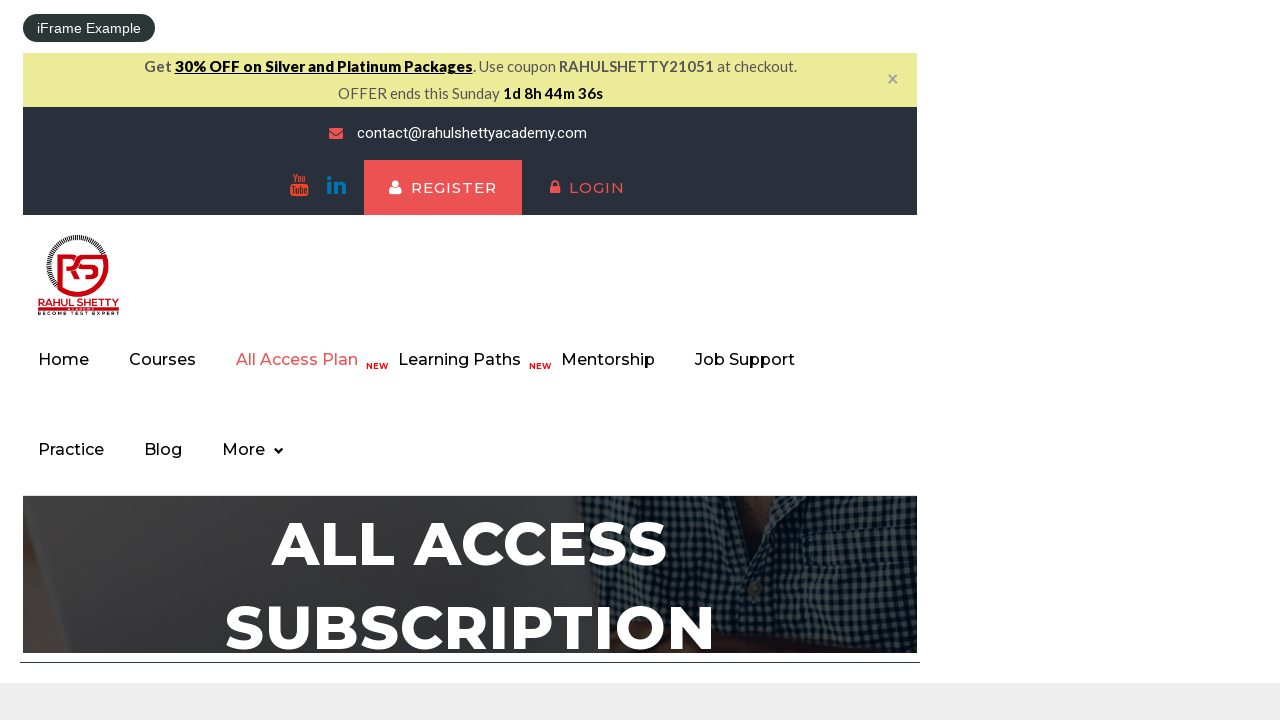